Clicks the fourteenth link to navigate to iframes.html and verifies the page header

Starting URL: https://bonigarcia.dev/selenium-webdriver-java/

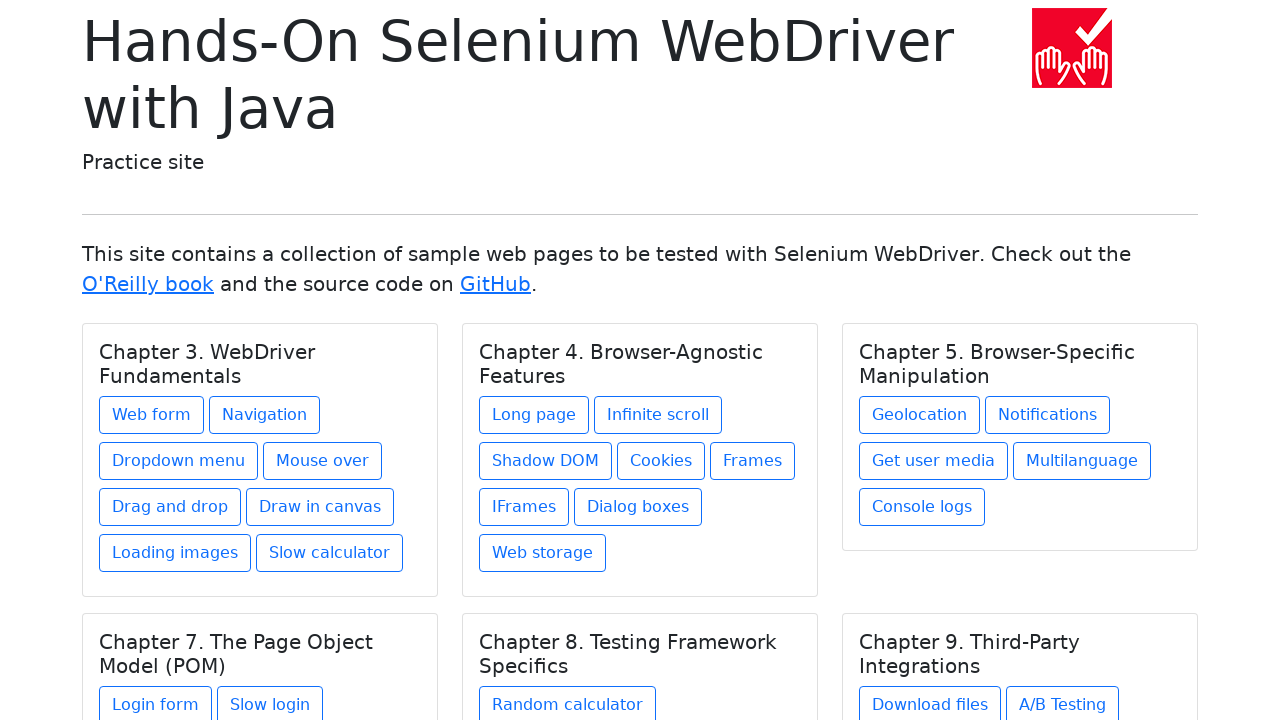

Clicked the fourteenth link to navigate to iframes.html at (524, 507) on (//a[@class='btn btn-outline-primary mb-2'])[14]
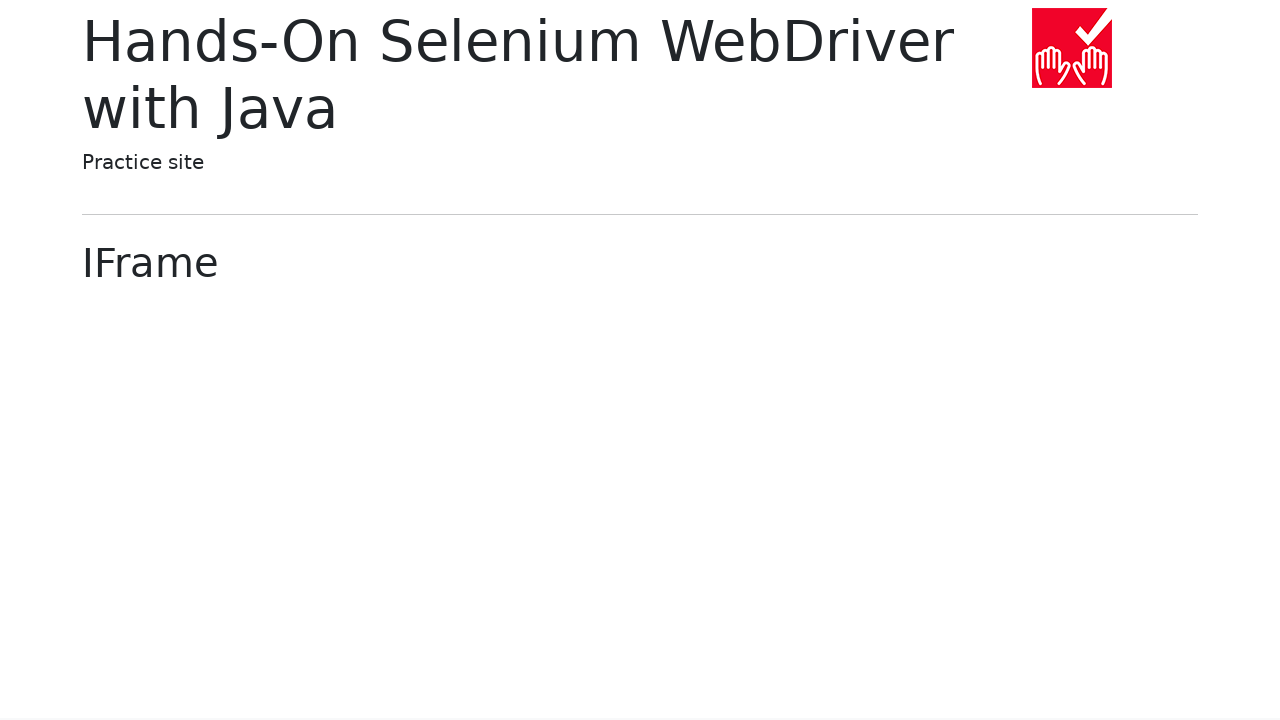

Page header loaded after navigation
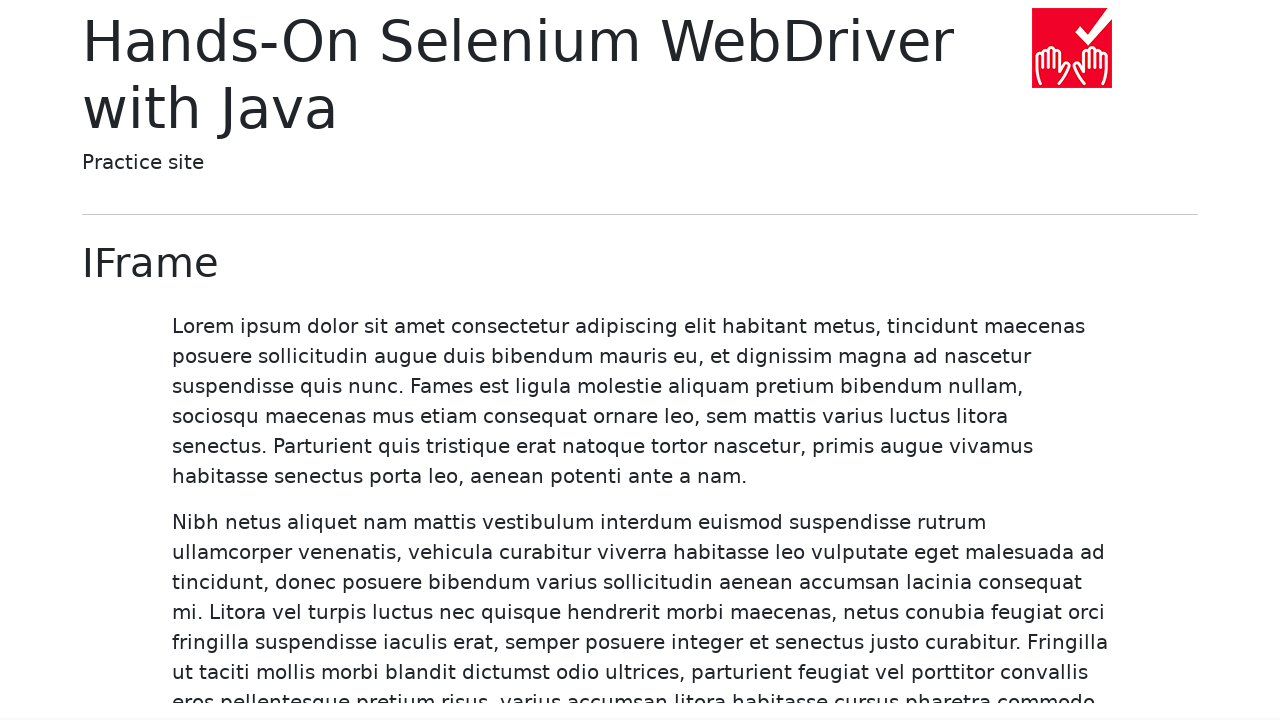

Verified URL contains 'iframes.html'
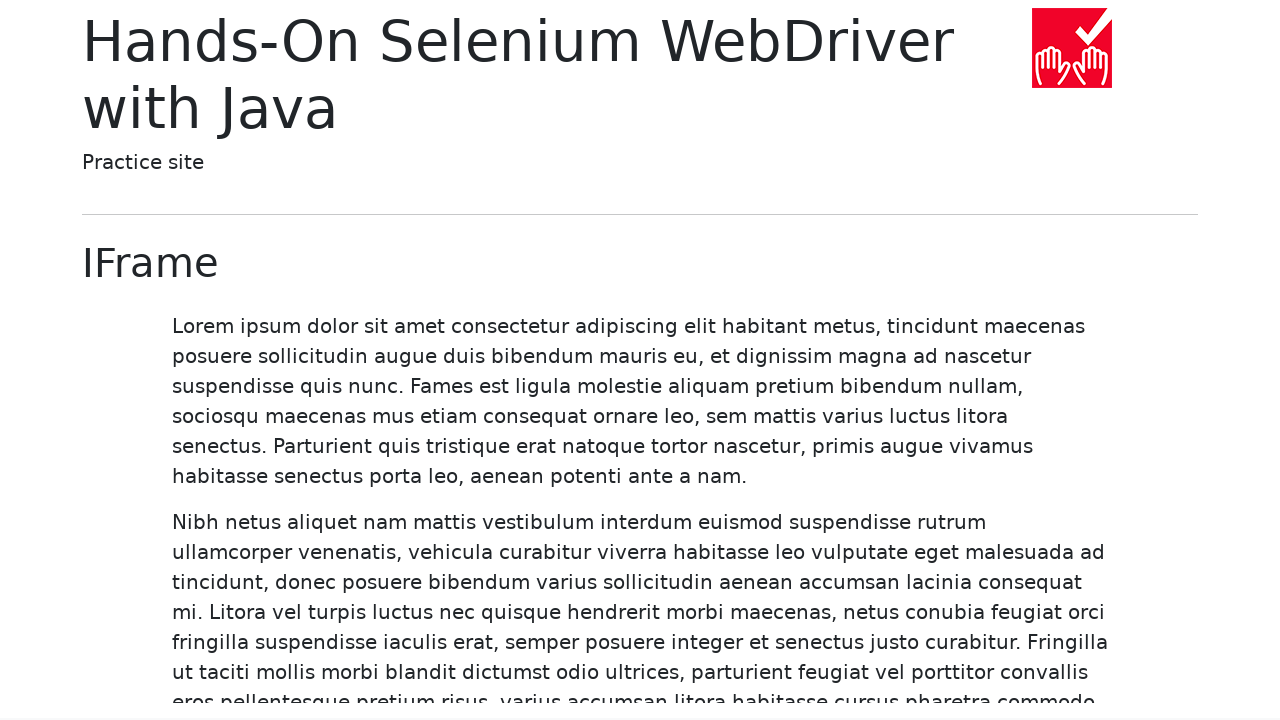

Verified page header displays 'IFrame'
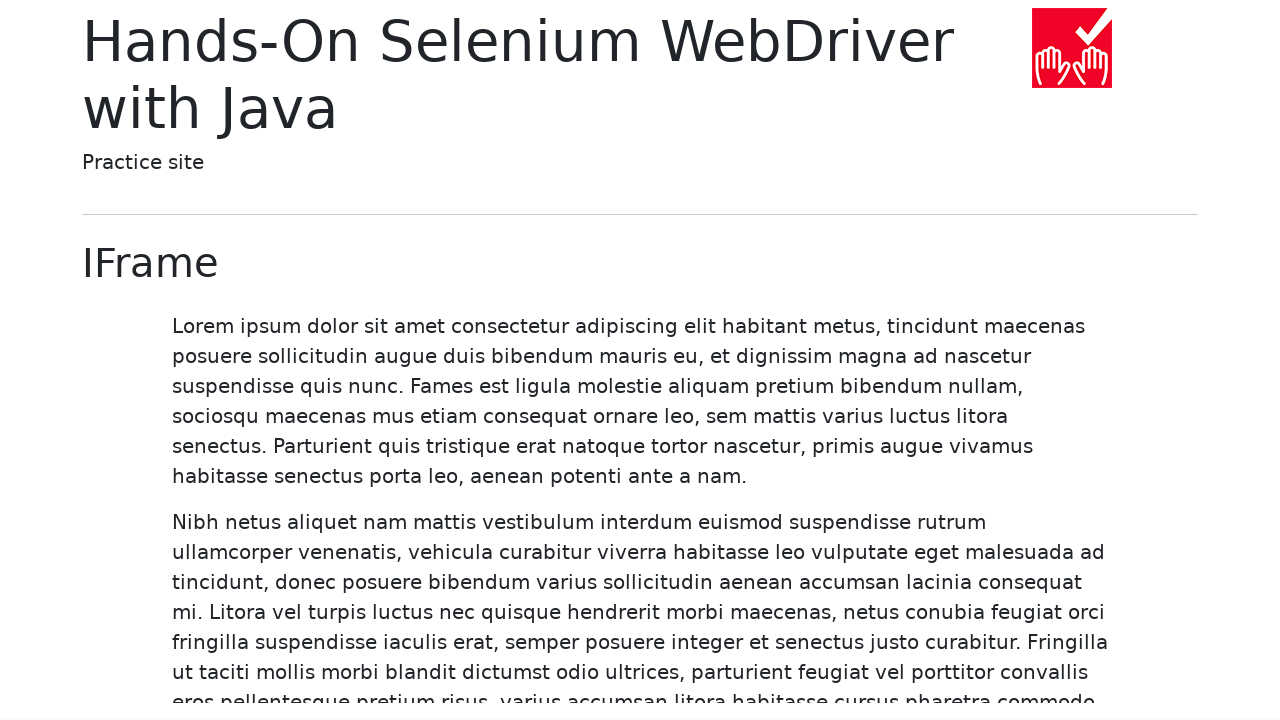

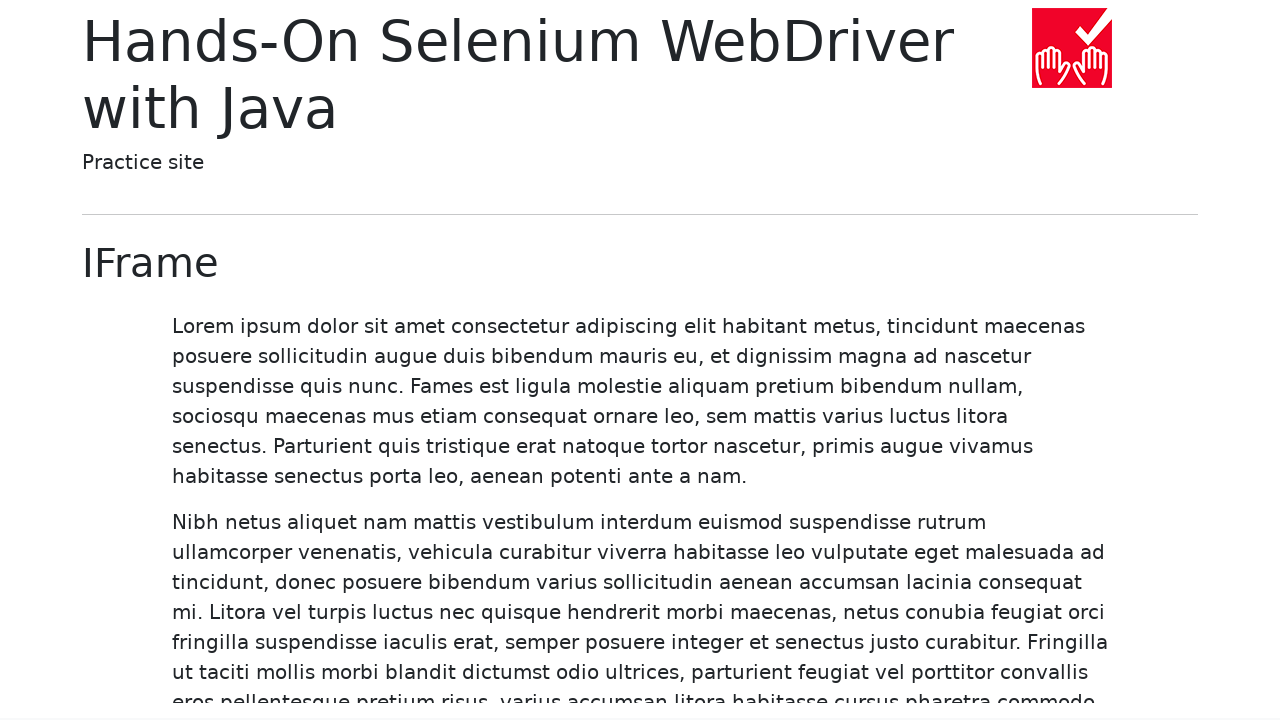